Navigates to a shadow DOM demo page and interacts with form elements using keyboard navigation to fill username and password fields

Starting URL: https://demoapps.qspiders.com/ui/shadow/closed?sublist=1

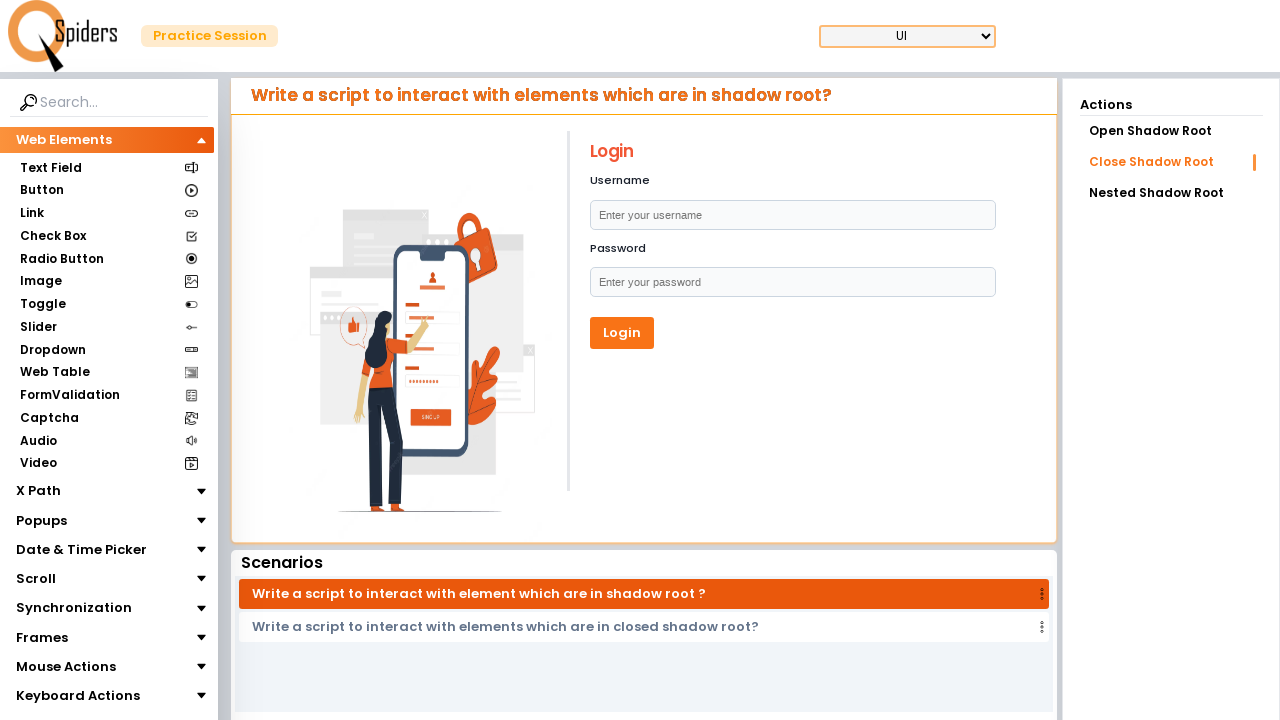

Clicked on Login heading to focus the form area at (792, 152) on h1:text('Login')
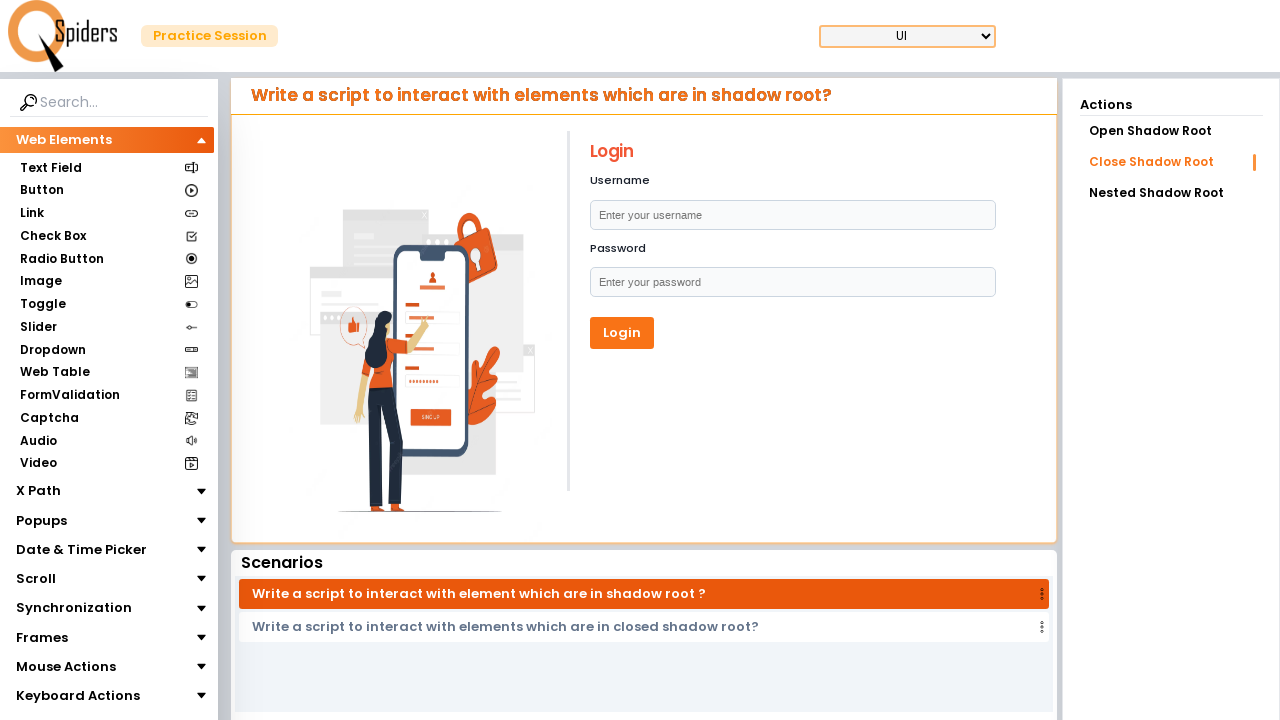

Pressed Tab to navigate to username field
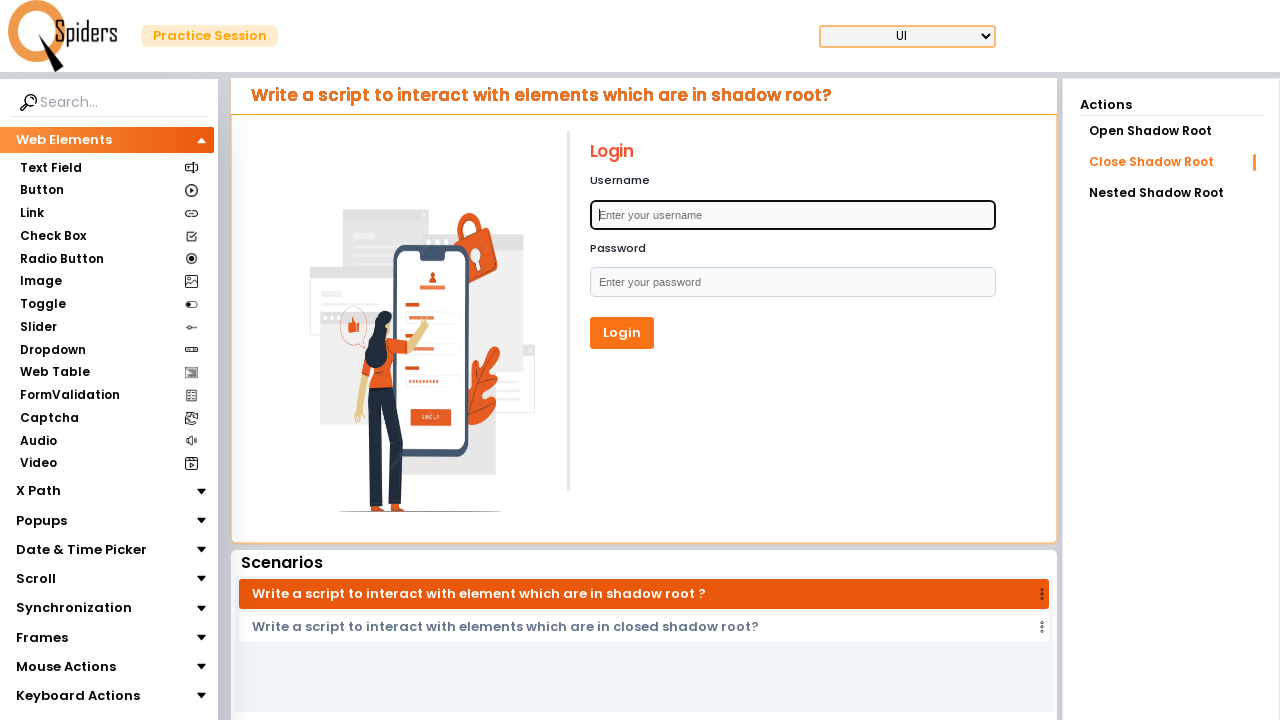

Typed 'Thrinath' in username field
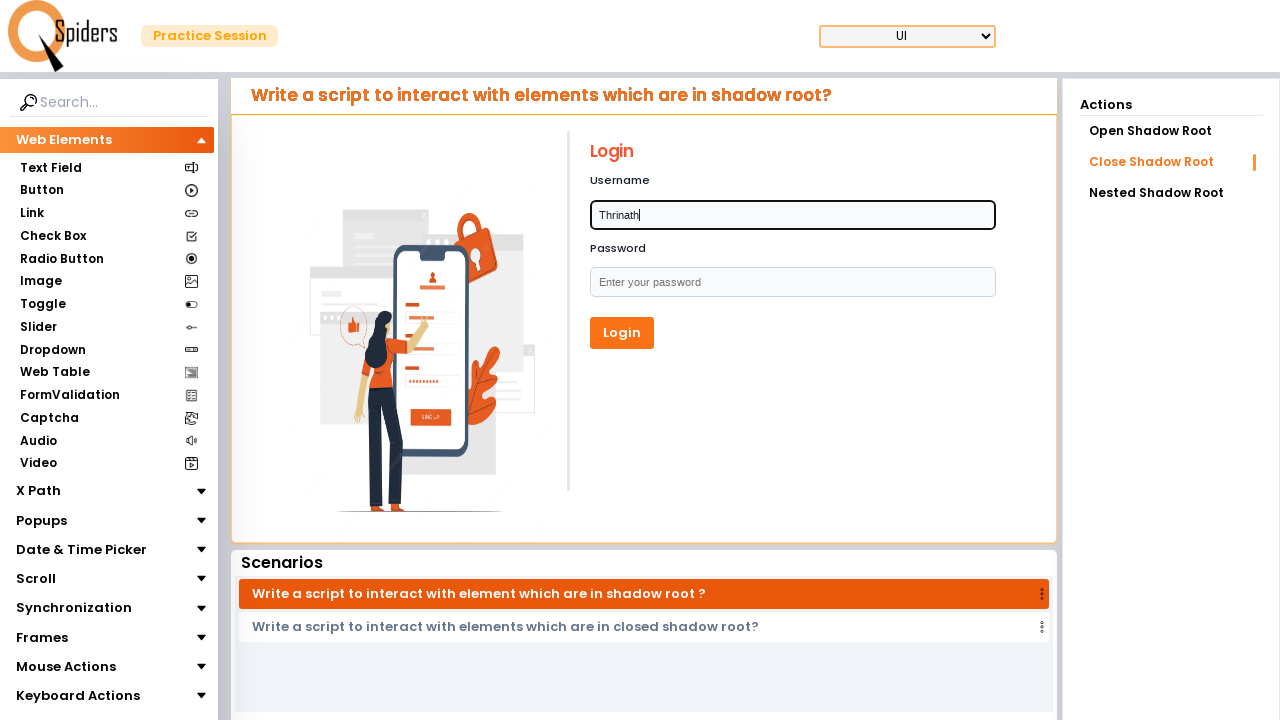

Pressed Tab to navigate to password field
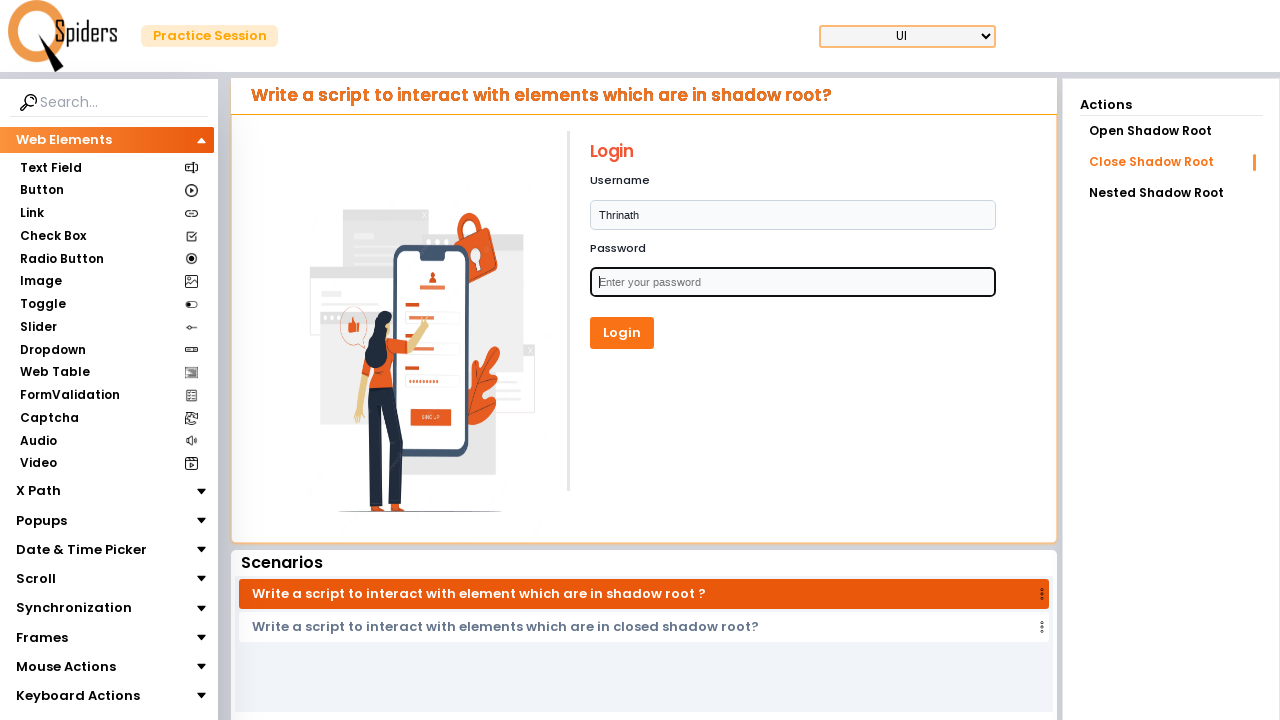

Typed '123456' in password field
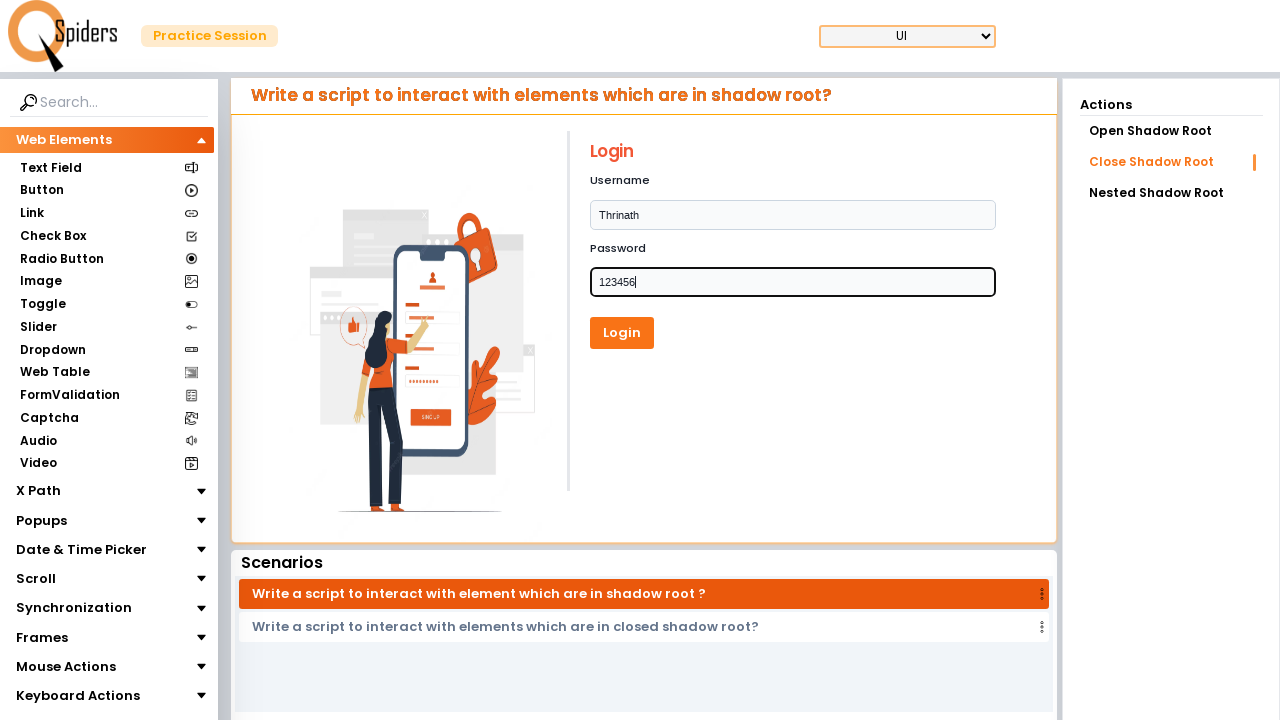

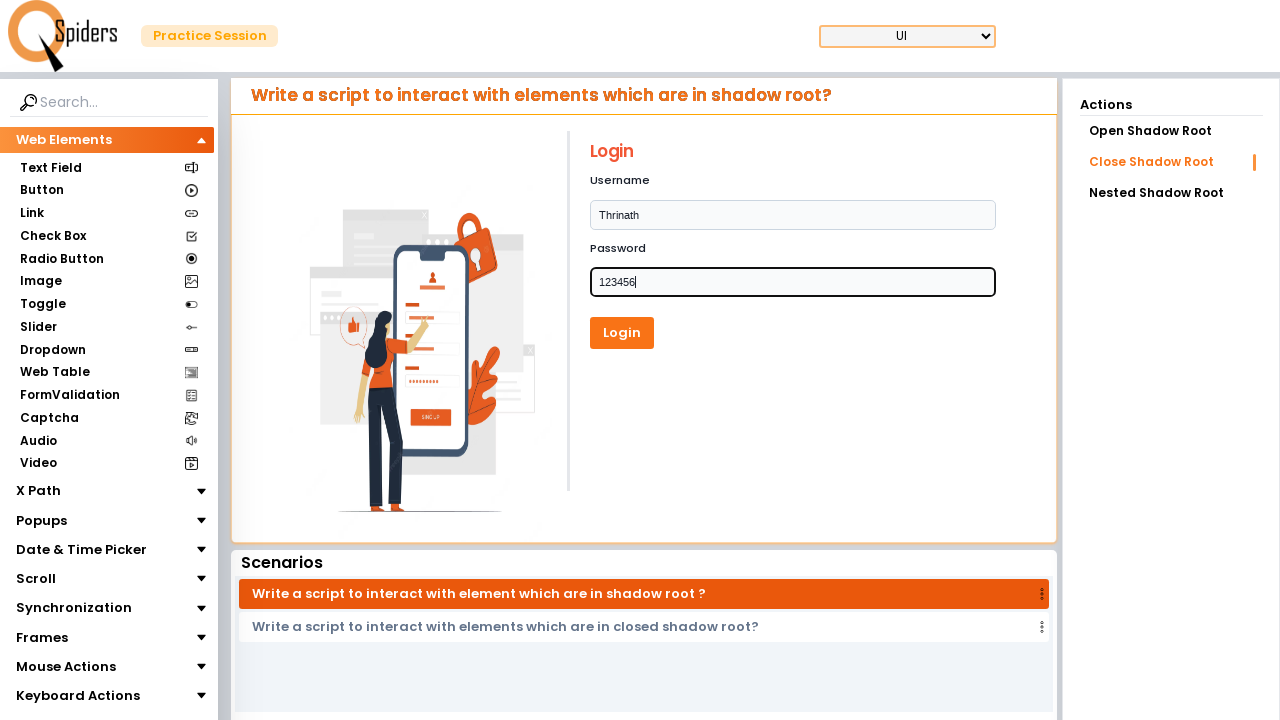